Tests the Remember Me checkbox functionality by clicking it and verifying it becomes selected.

Starting URL: https://circlek-public.github.io/cki-service-recruitment-task/

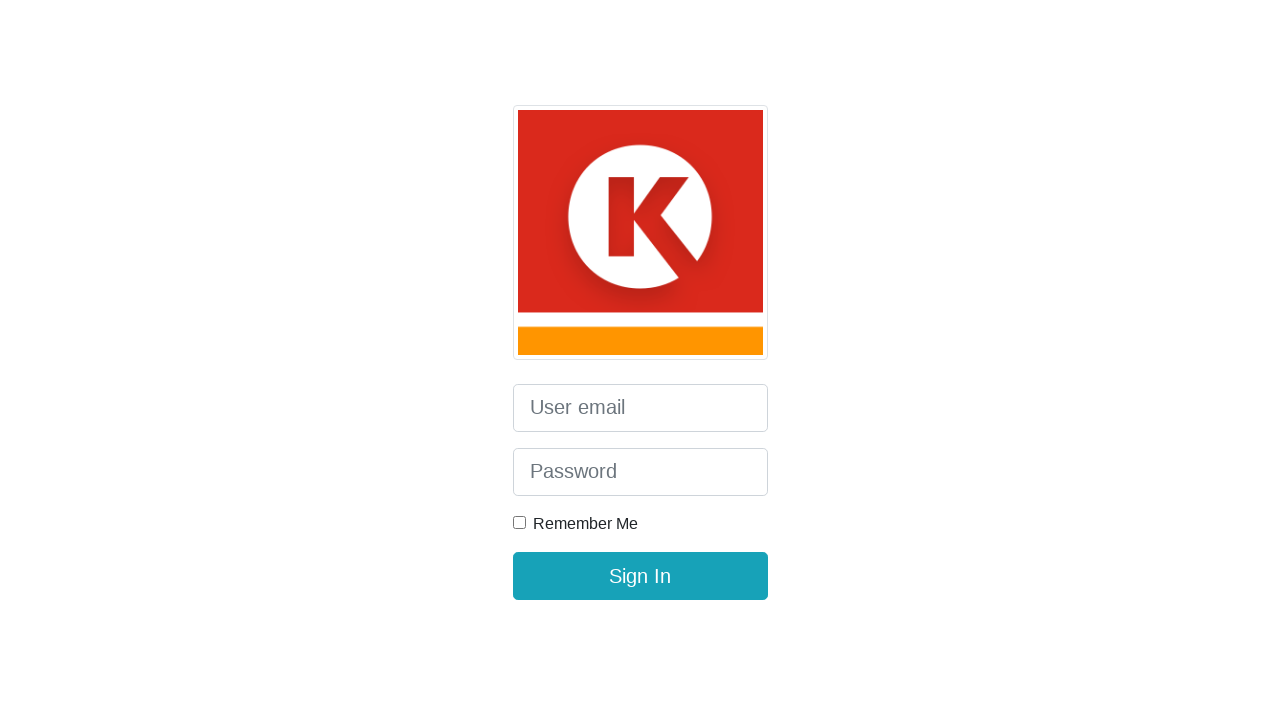

Navigated to Circle K recruitment task page
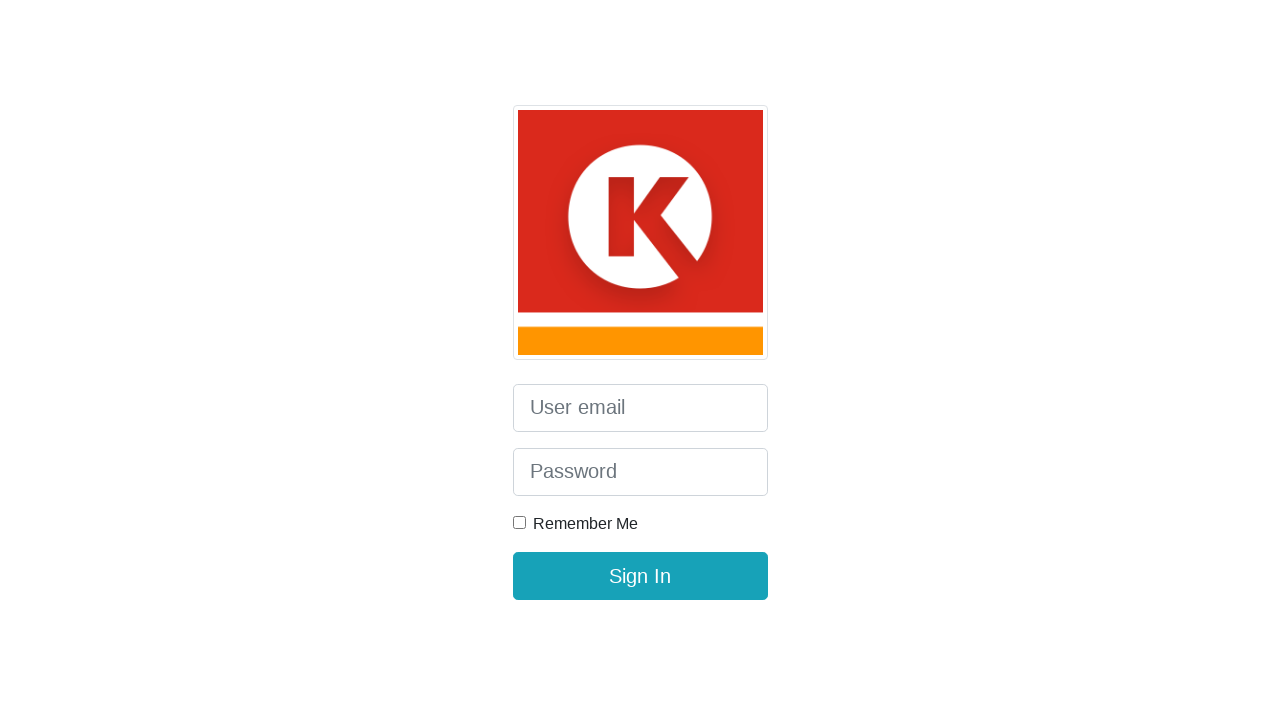

Located Remember Me checkbox element
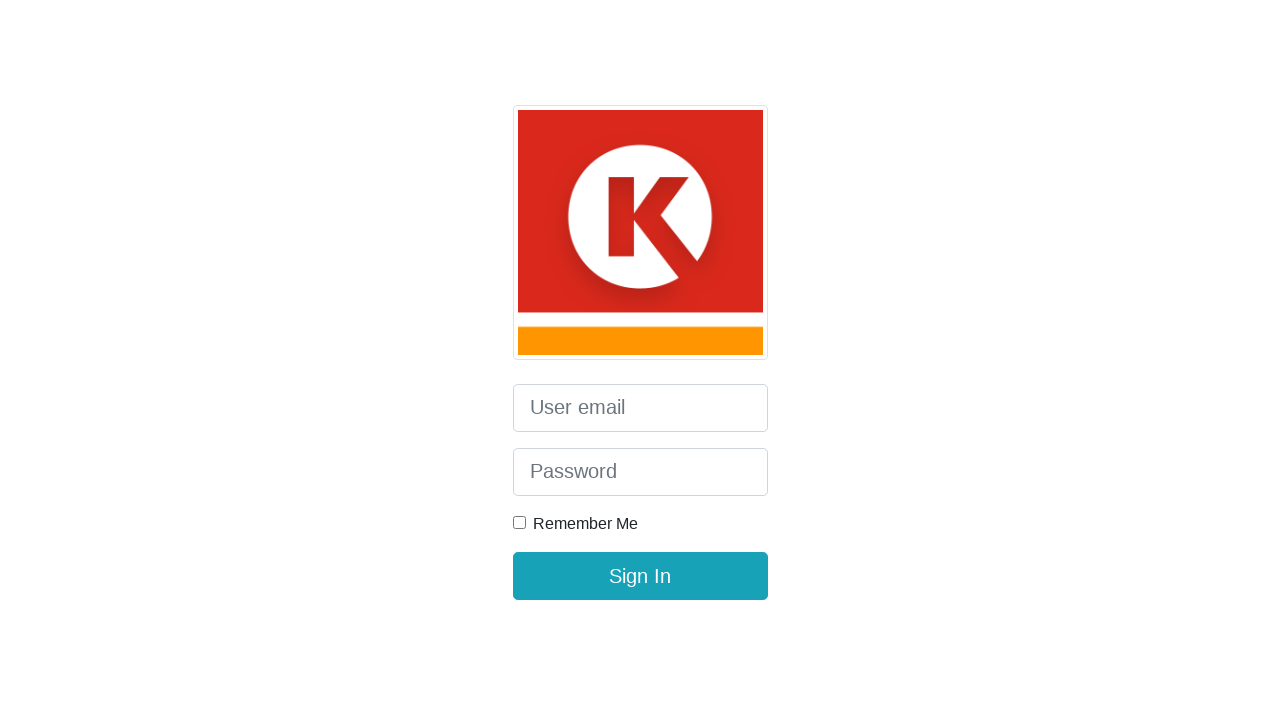

Clicked Remember Me checkbox at (519, 523) on xpath=//*[contains(text(), 'Remember Me')]/../input
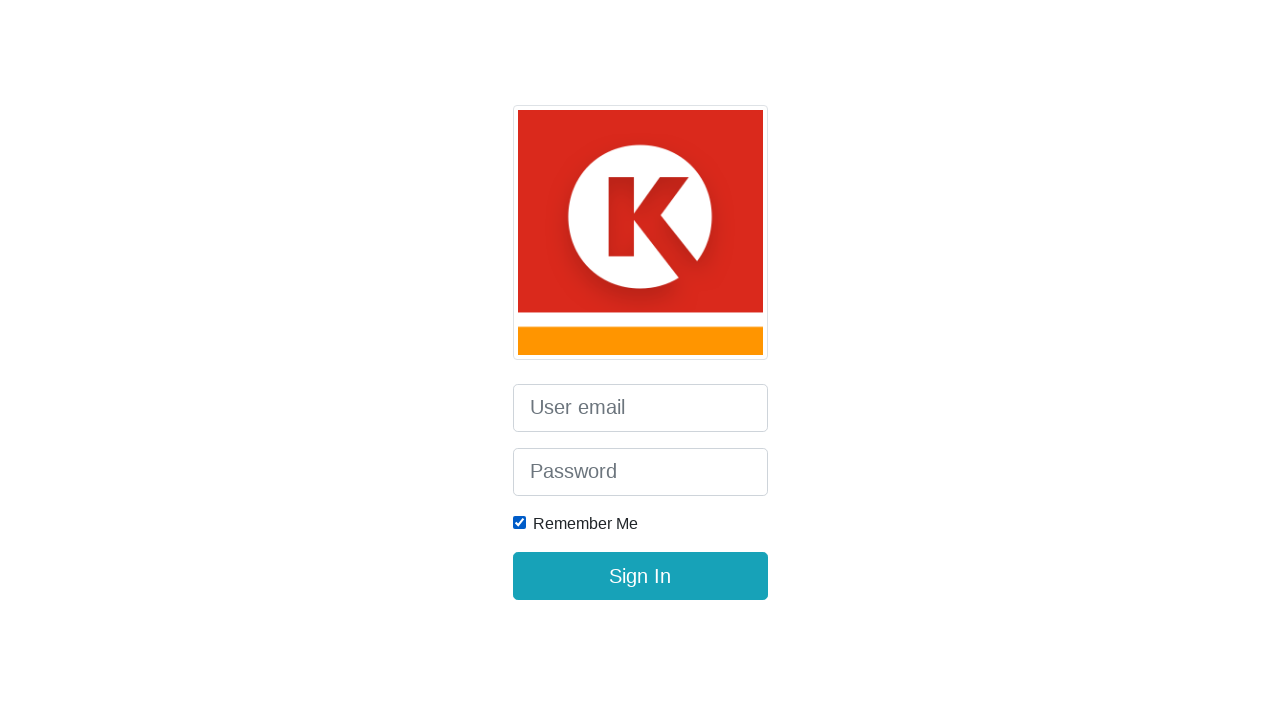

Verified Remember Me checkbox is now selected
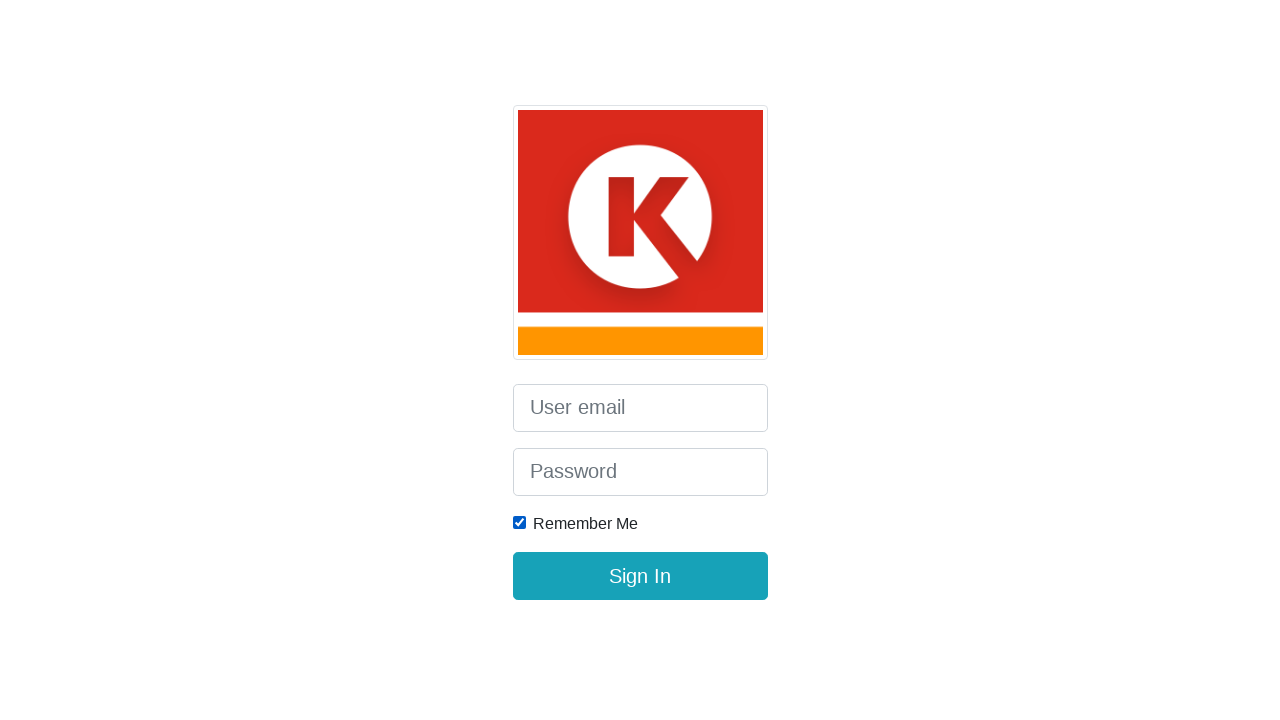

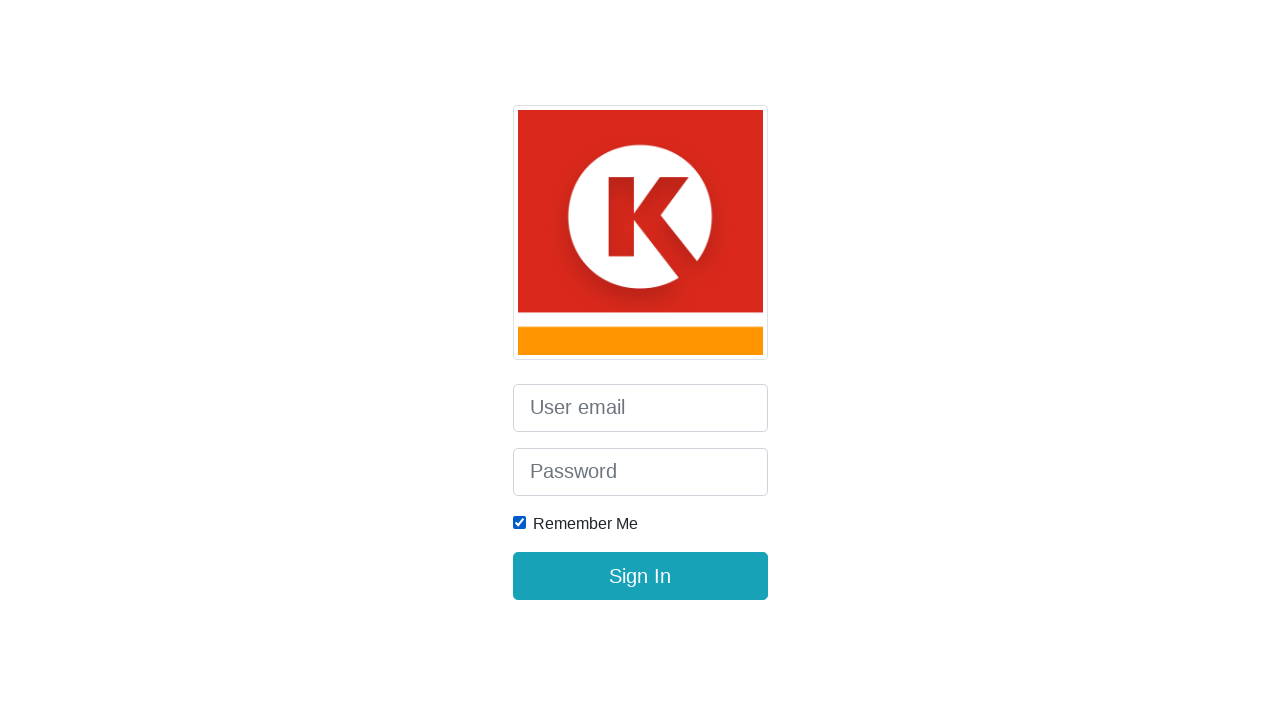